Tests dynamic control behavior by toggling a text input field's enabled state and verifying the change

Starting URL: https://training-support.net/webelements/dynamic-controls

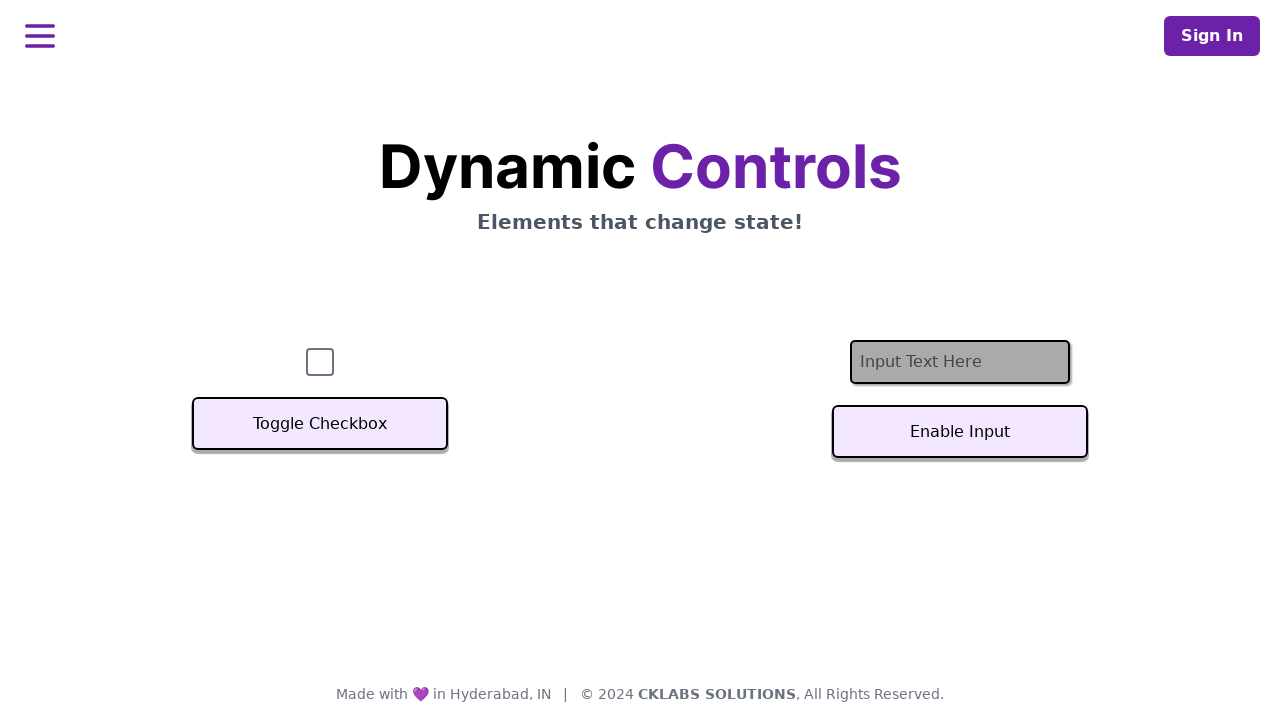

Located the text input field
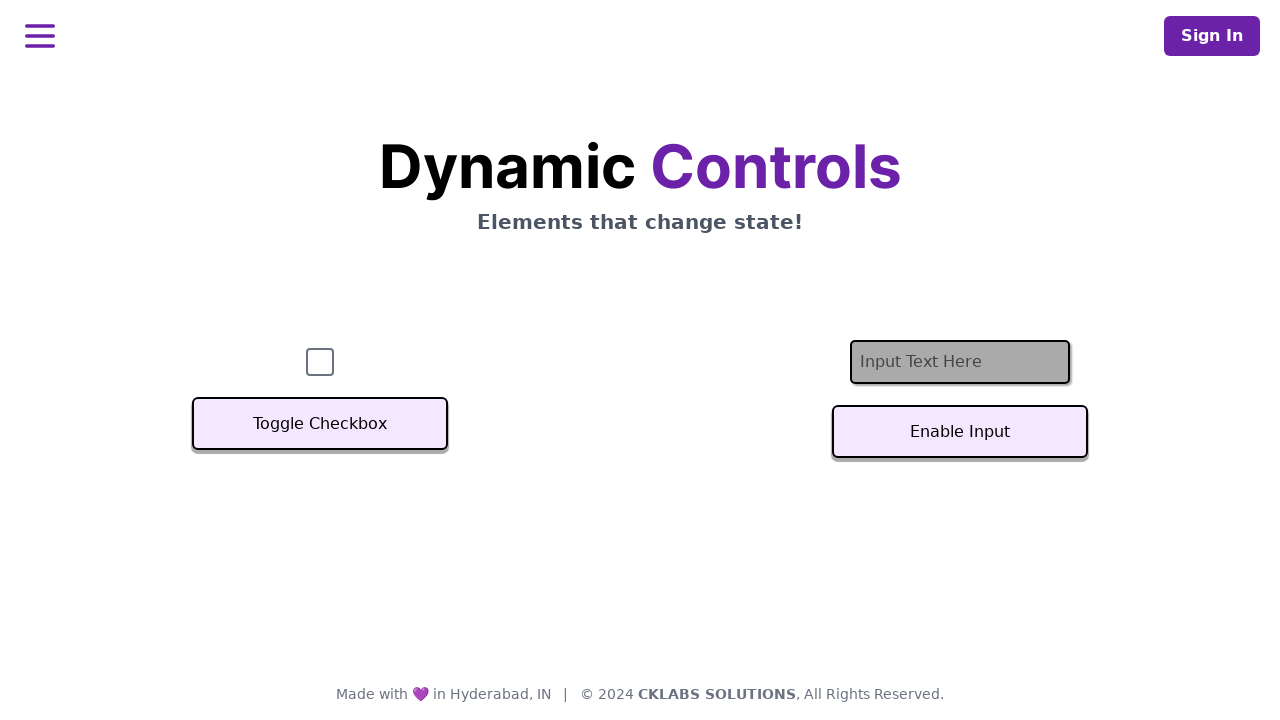

Checked initial enabled state of textbox
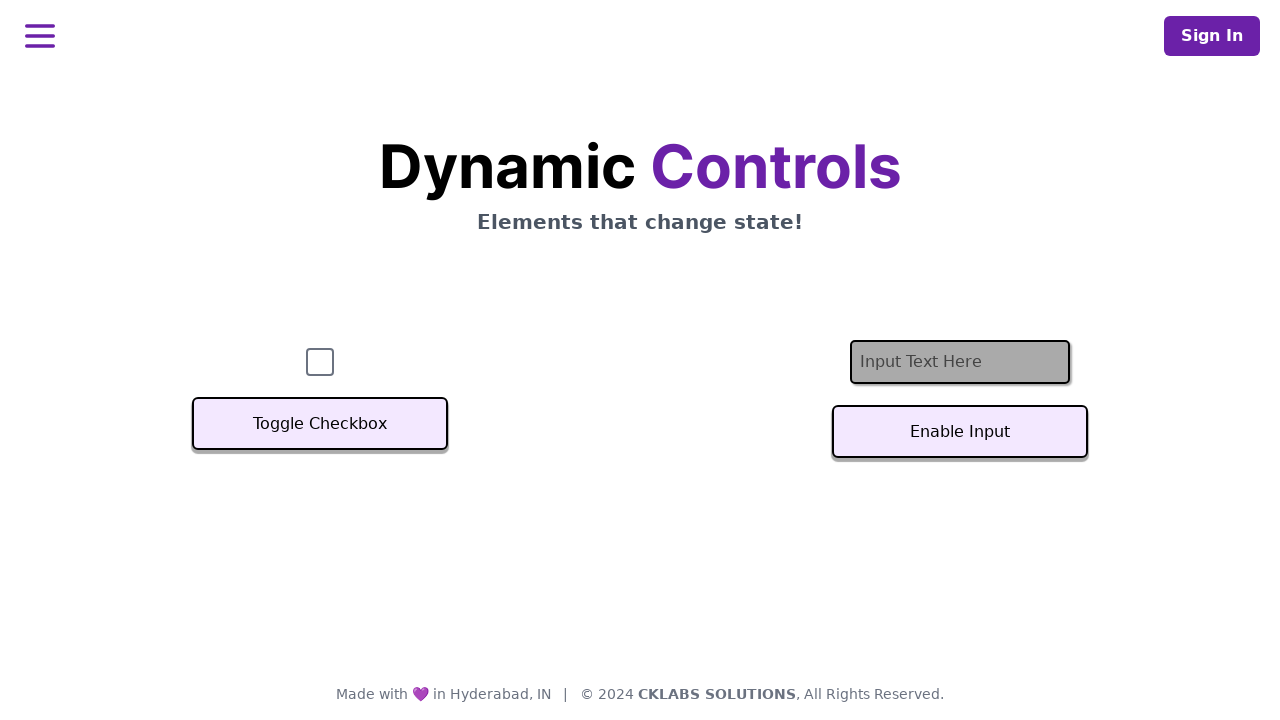

Clicked button to toggle textbox enabled state at (960, 432) on button#textInputButton
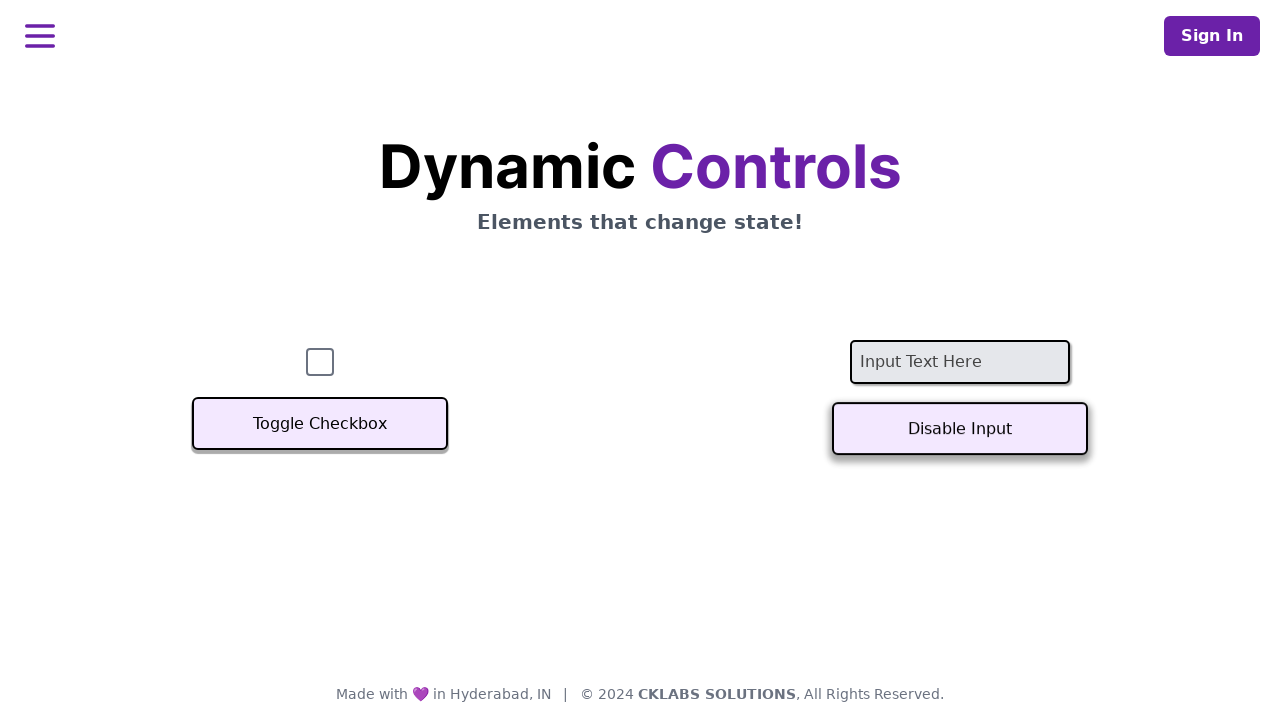

Verified textbox enabled state changed after toggle
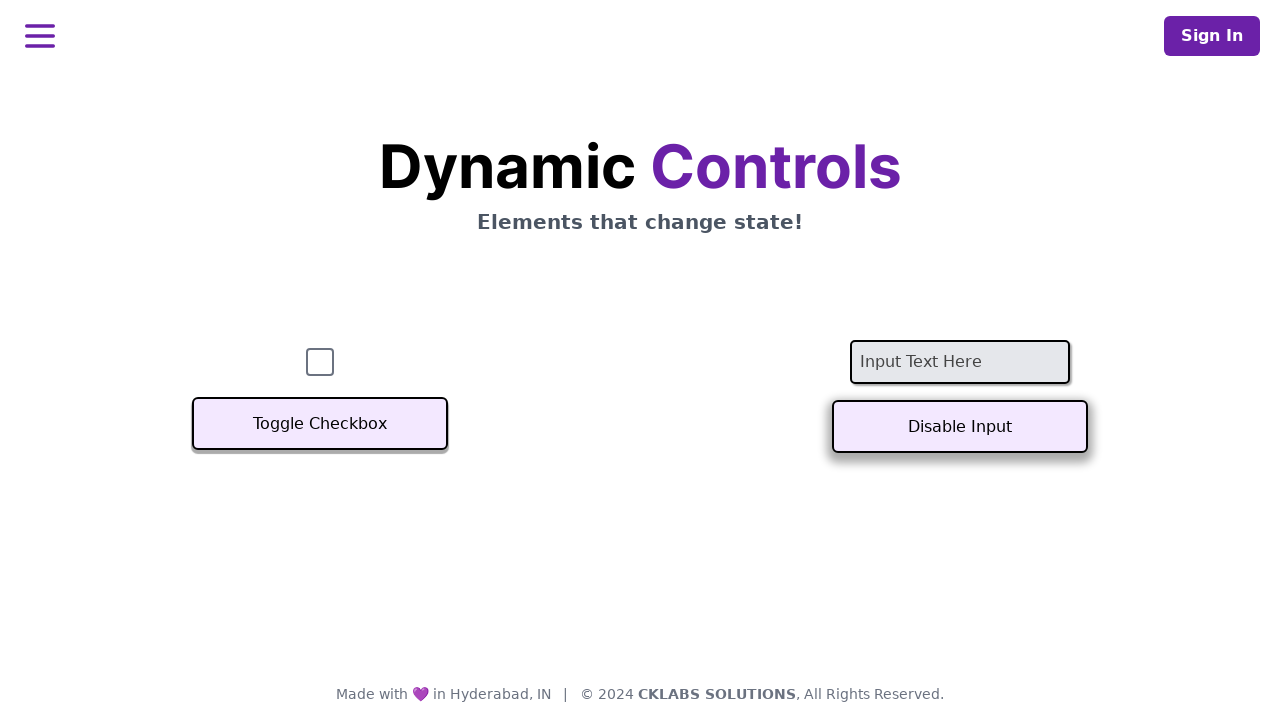

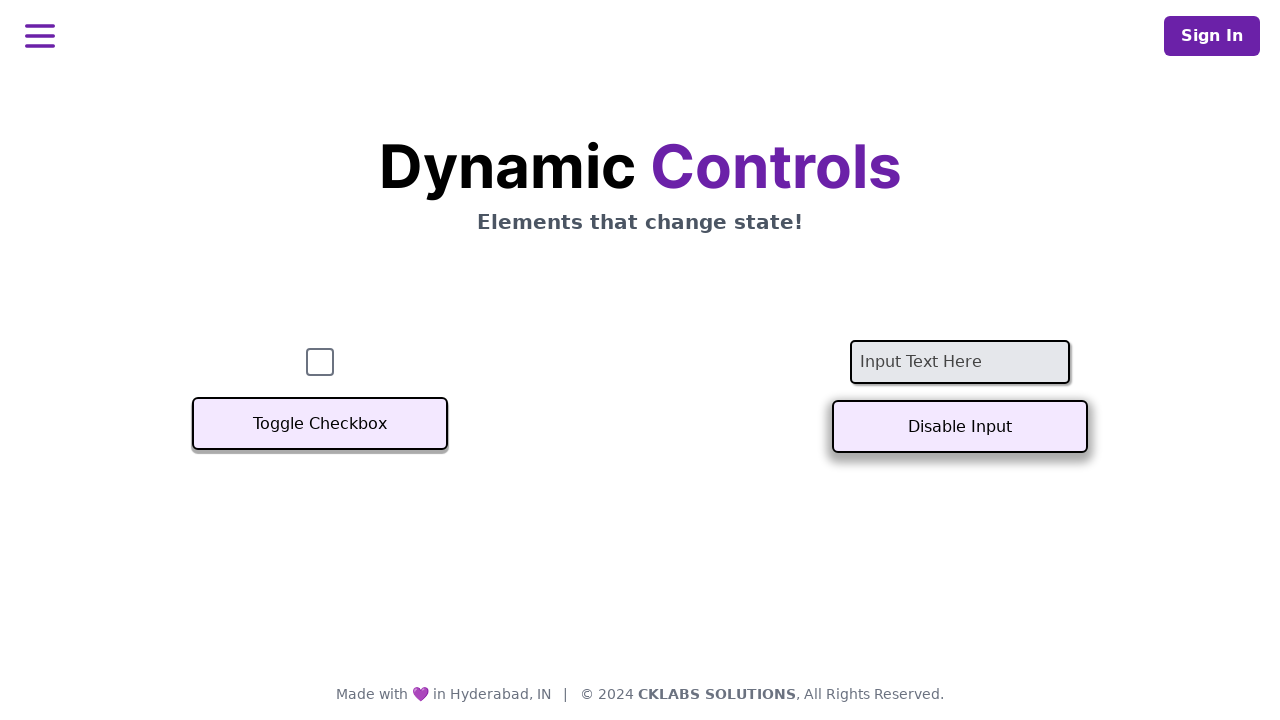